Tests the search functionality on python.org by entering "pycon" in the search field and submitting the search form, then verifying that results are found.

Starting URL: http://www.python.org

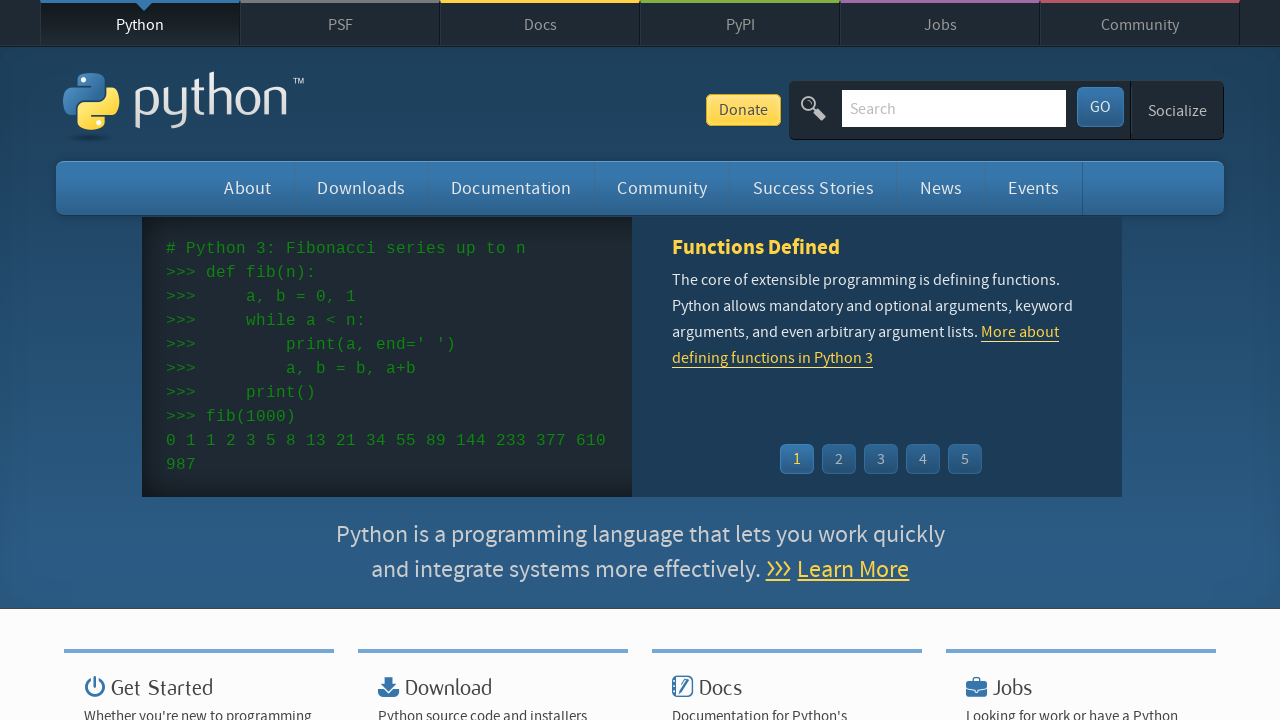

Filled search field with 'pycon' on input[name='q']
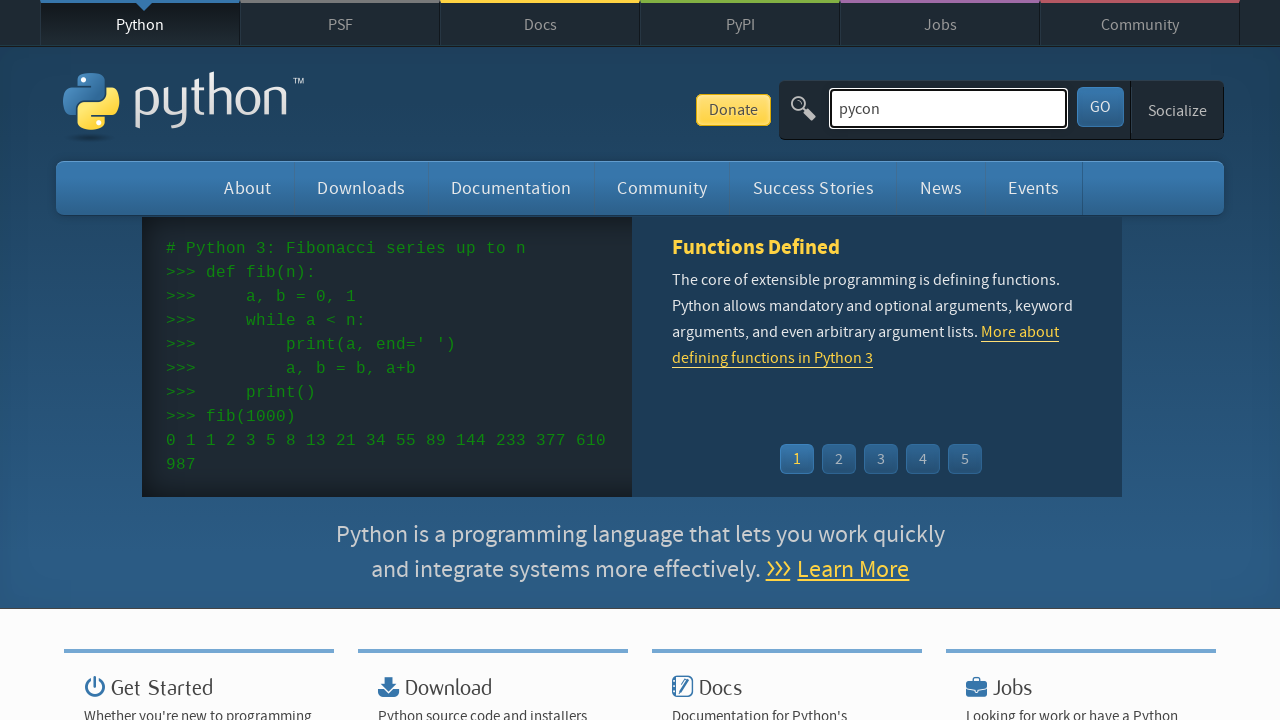

Pressed Enter to submit search form on input[name='q']
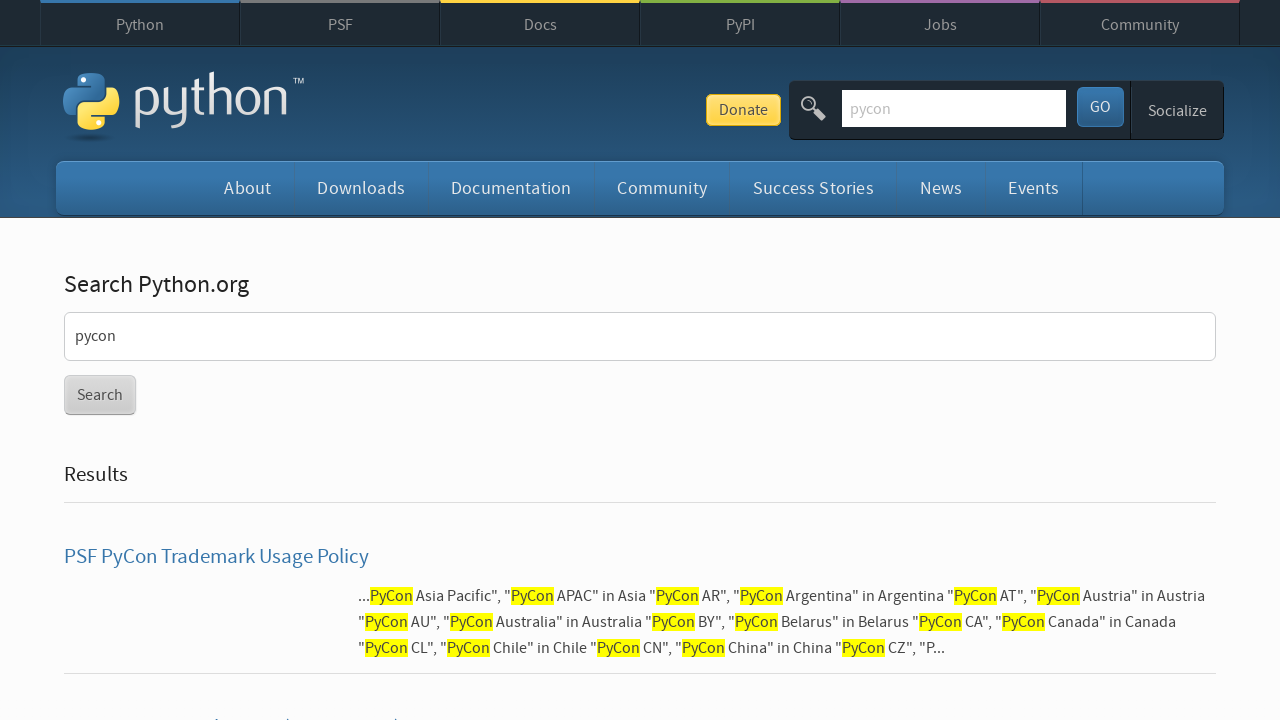

Search results page loaded
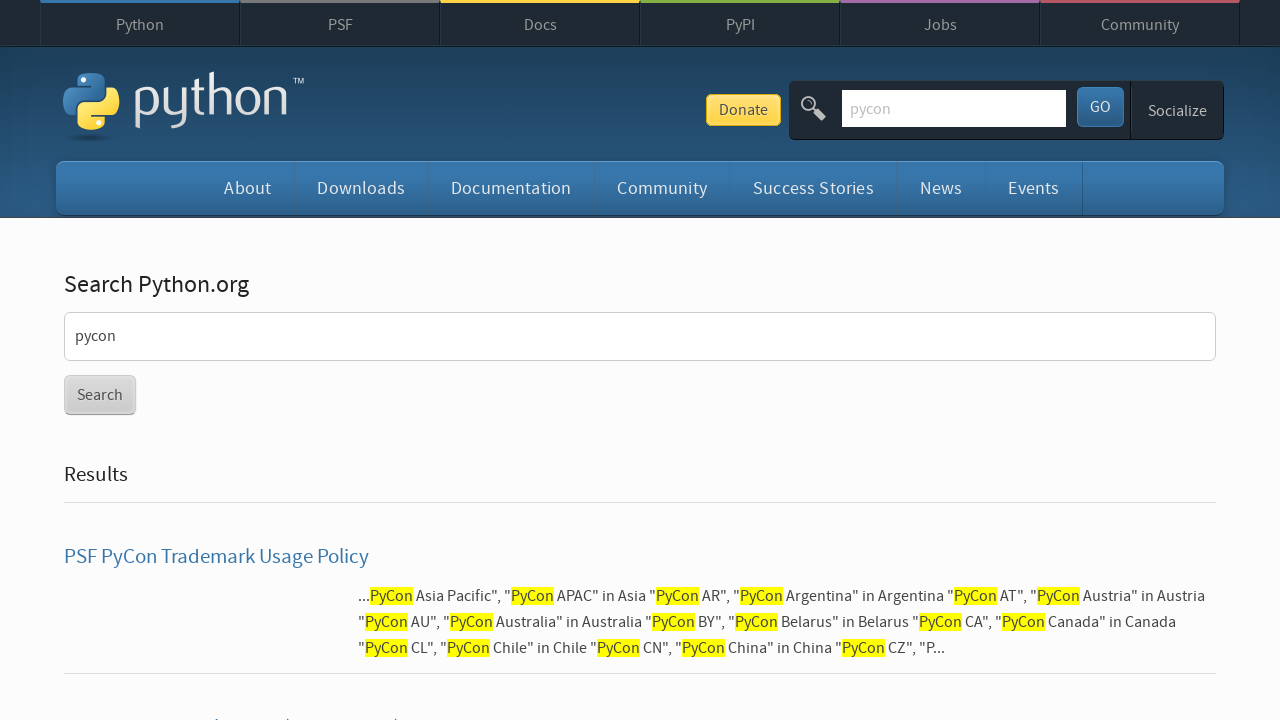

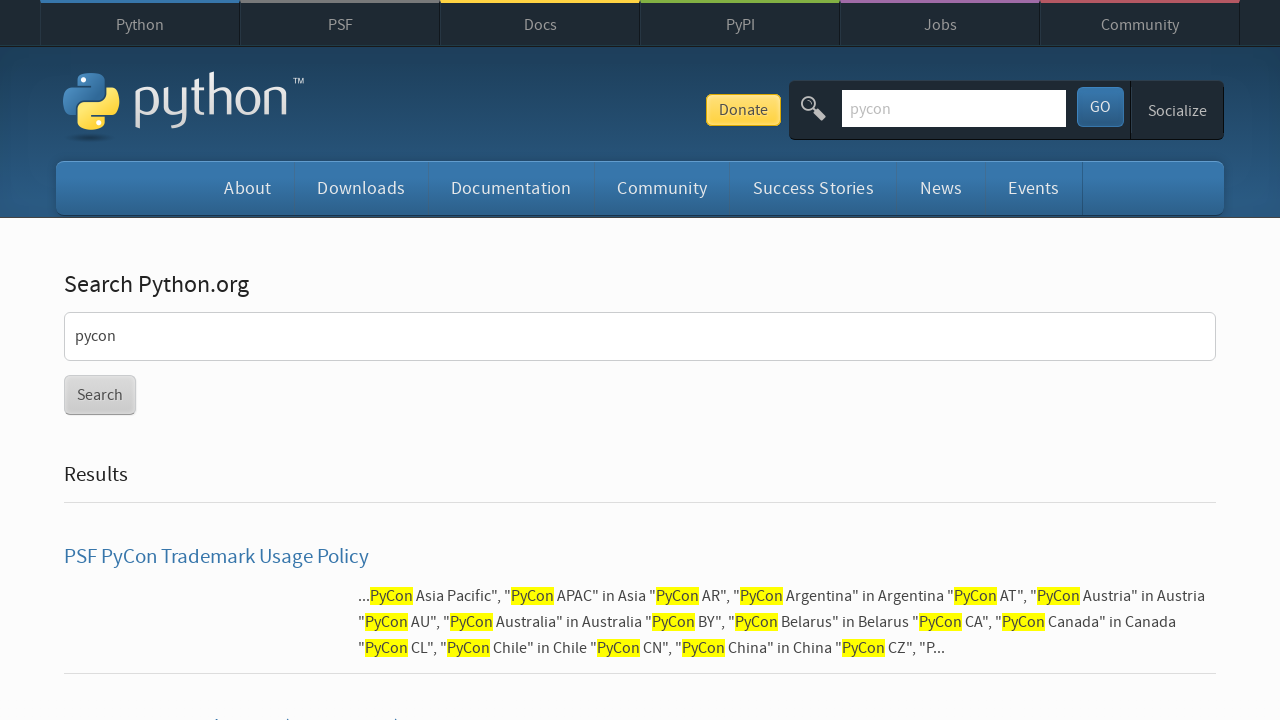